Tests drag and drop functionality by dragging an element from one location to another on the jQuery UI demo page

Starting URL: https://jqueryui.com/droppable/

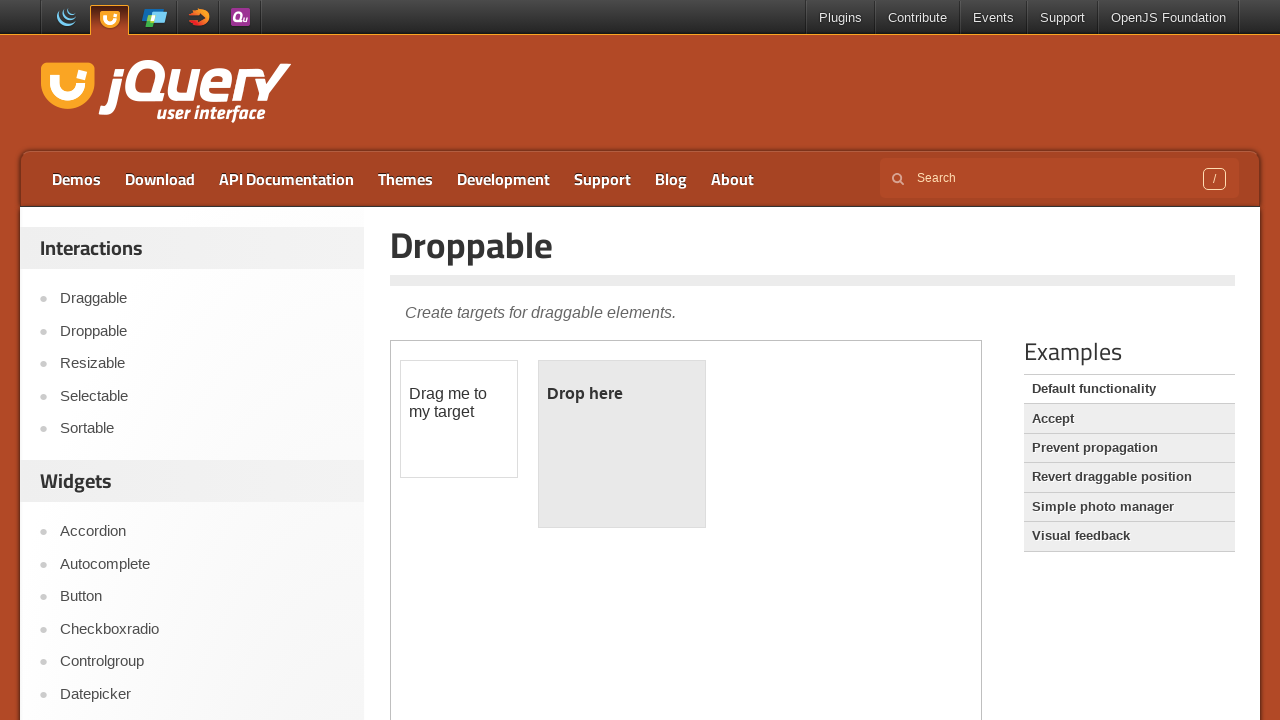

Located the demo iframe containing droppable functionality
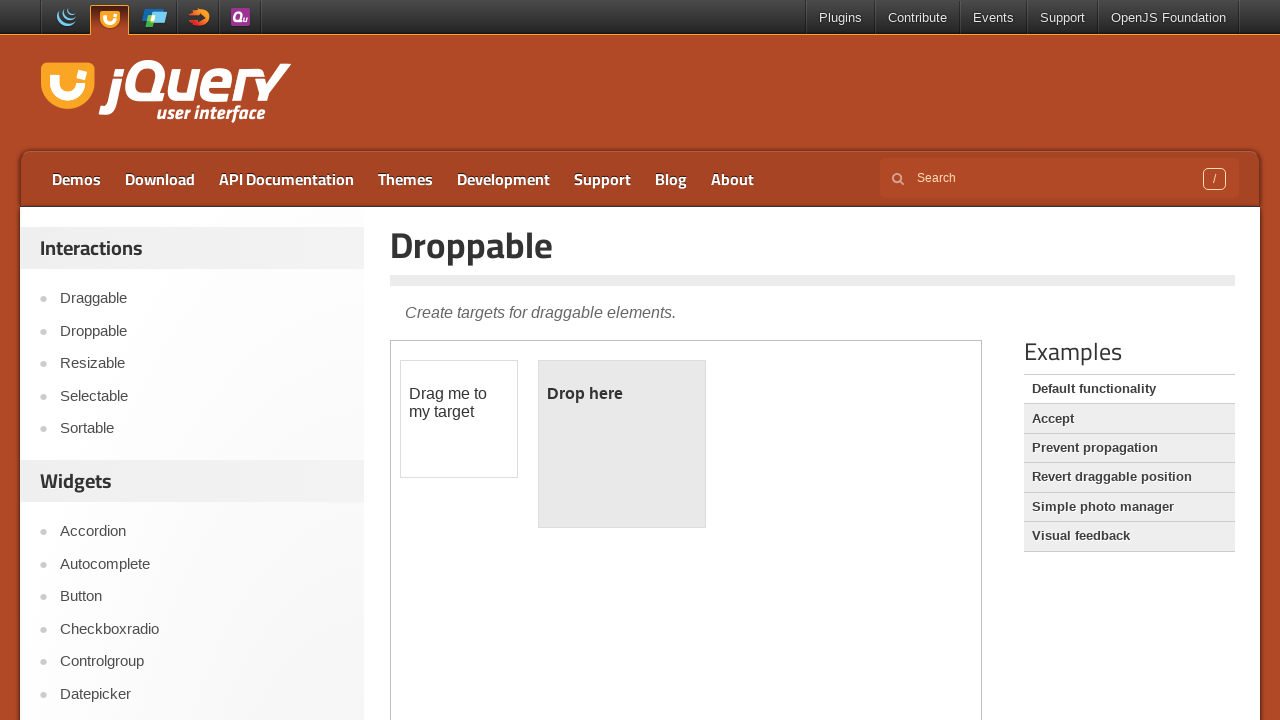

Located the draggable element within iframe
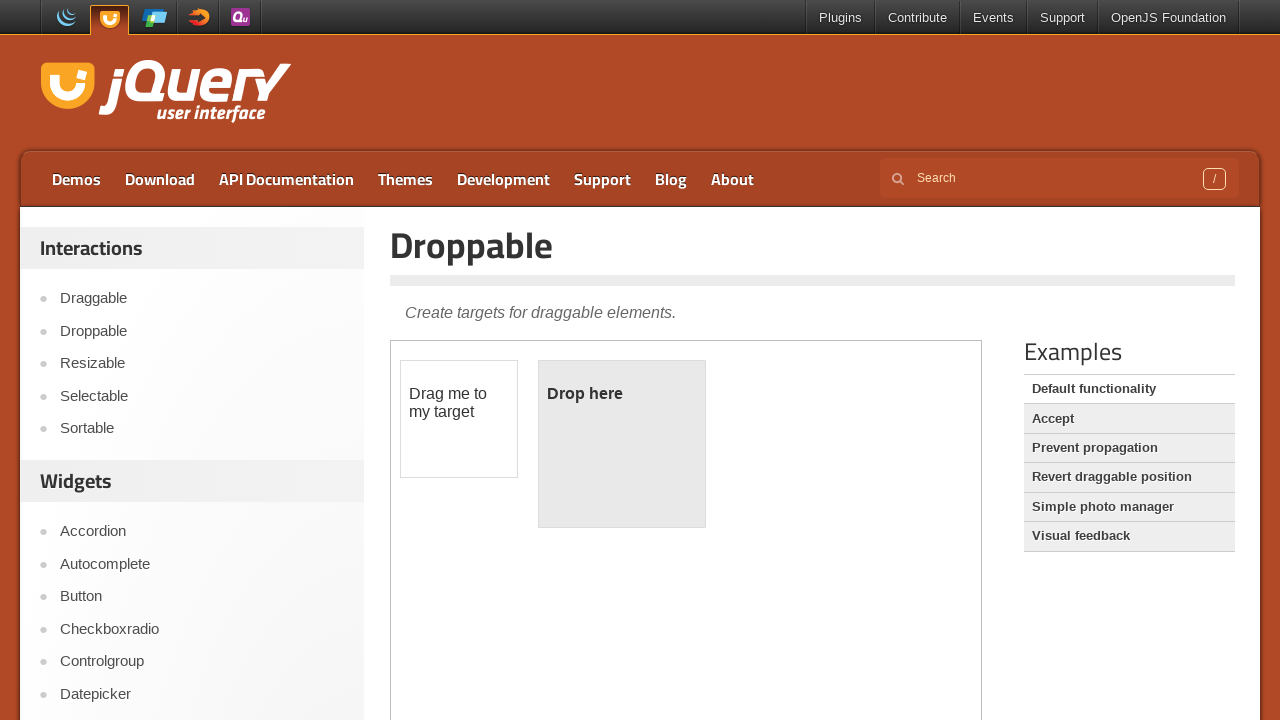

Located the droppable element within iframe
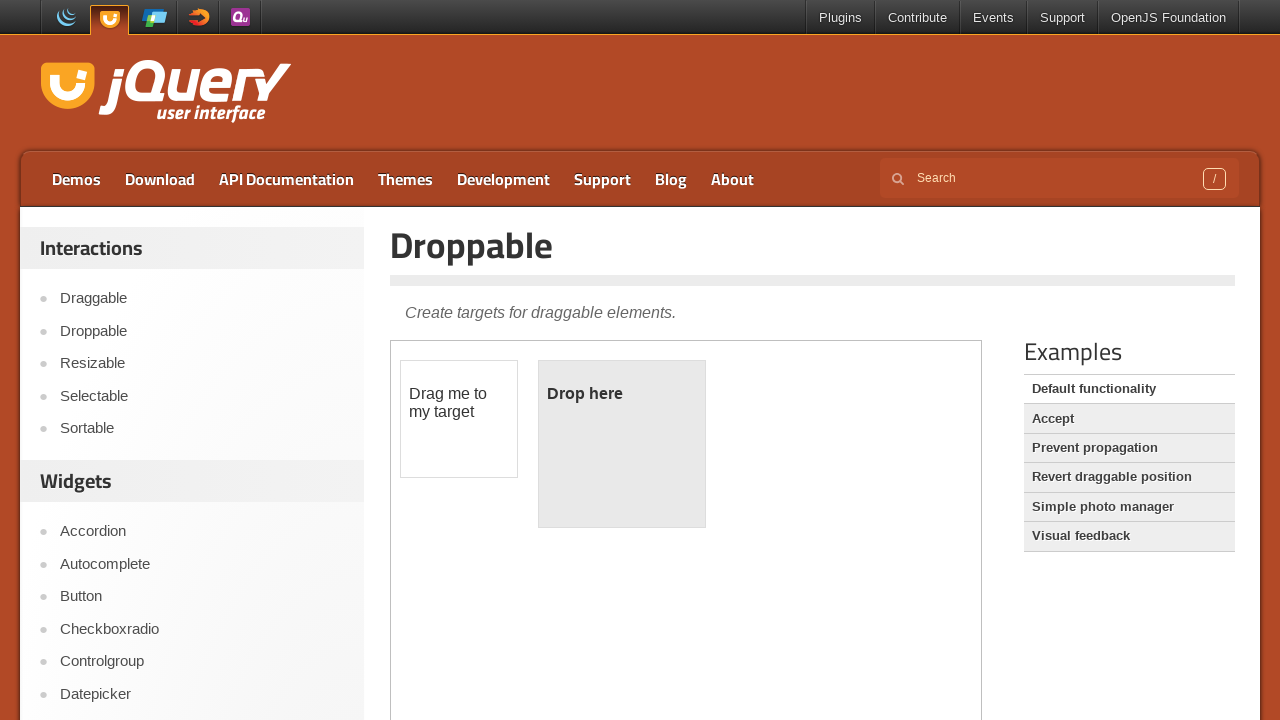

Dragged draggable element onto droppable element at (622, 444)
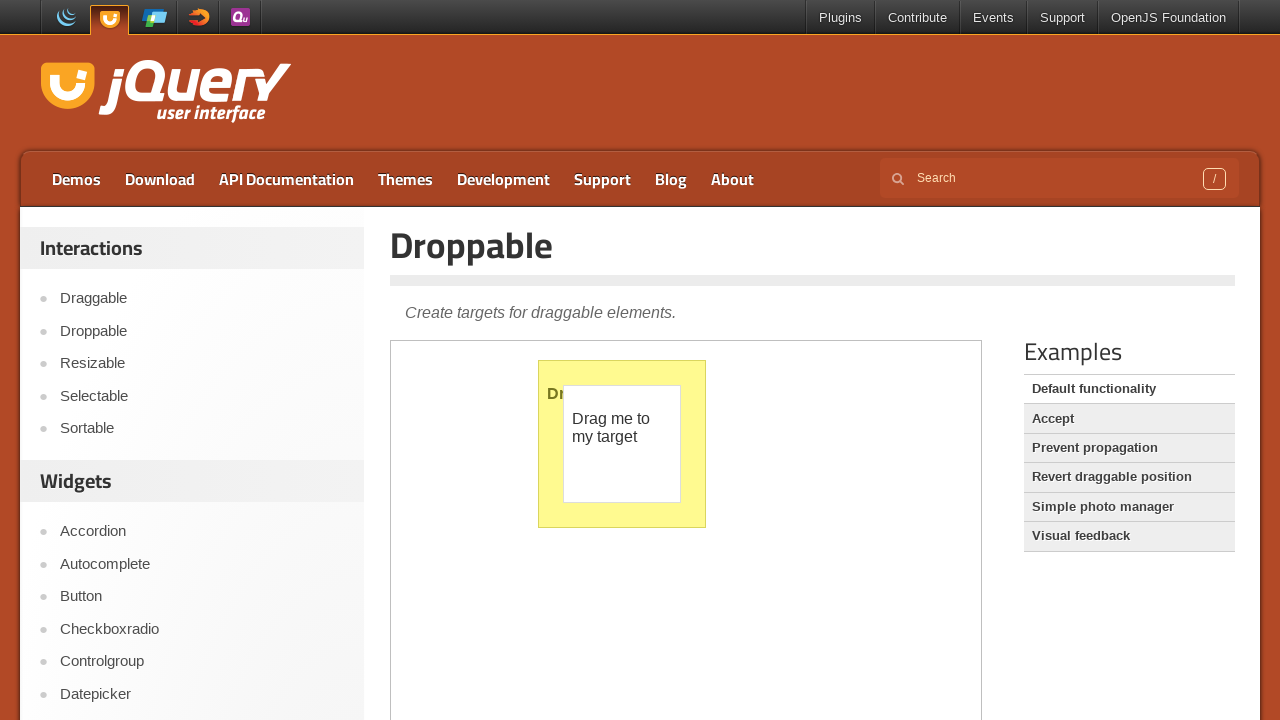

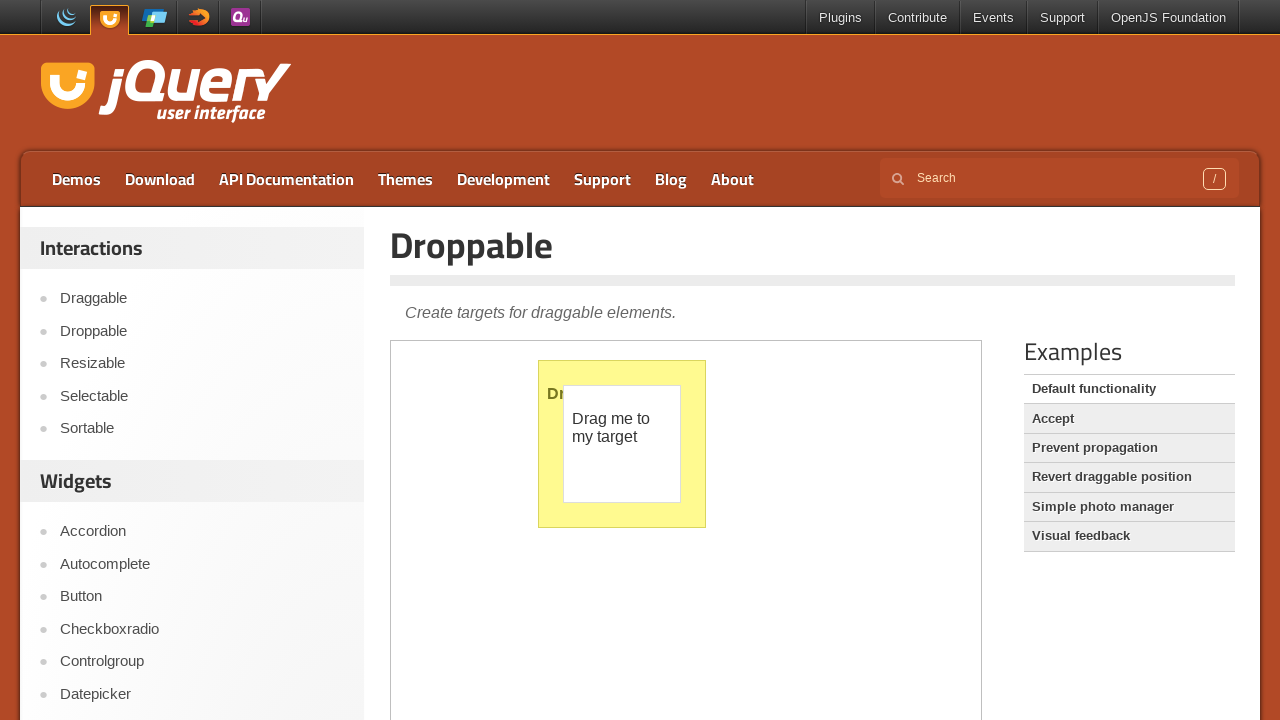